Tests entering a valid numeric value into an input field and verifies it's accepted

Starting URL: http://the-internet.herokuapp.com/inputs

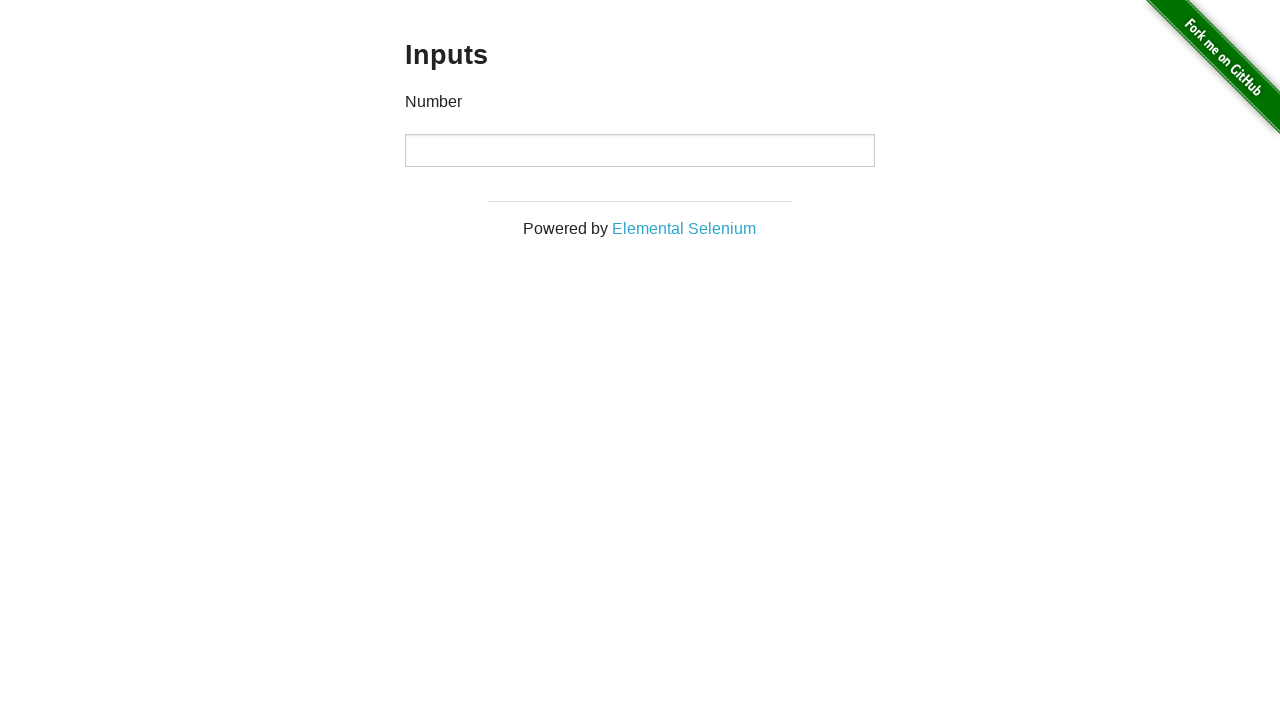

Filled input field with numeric value '7' on input
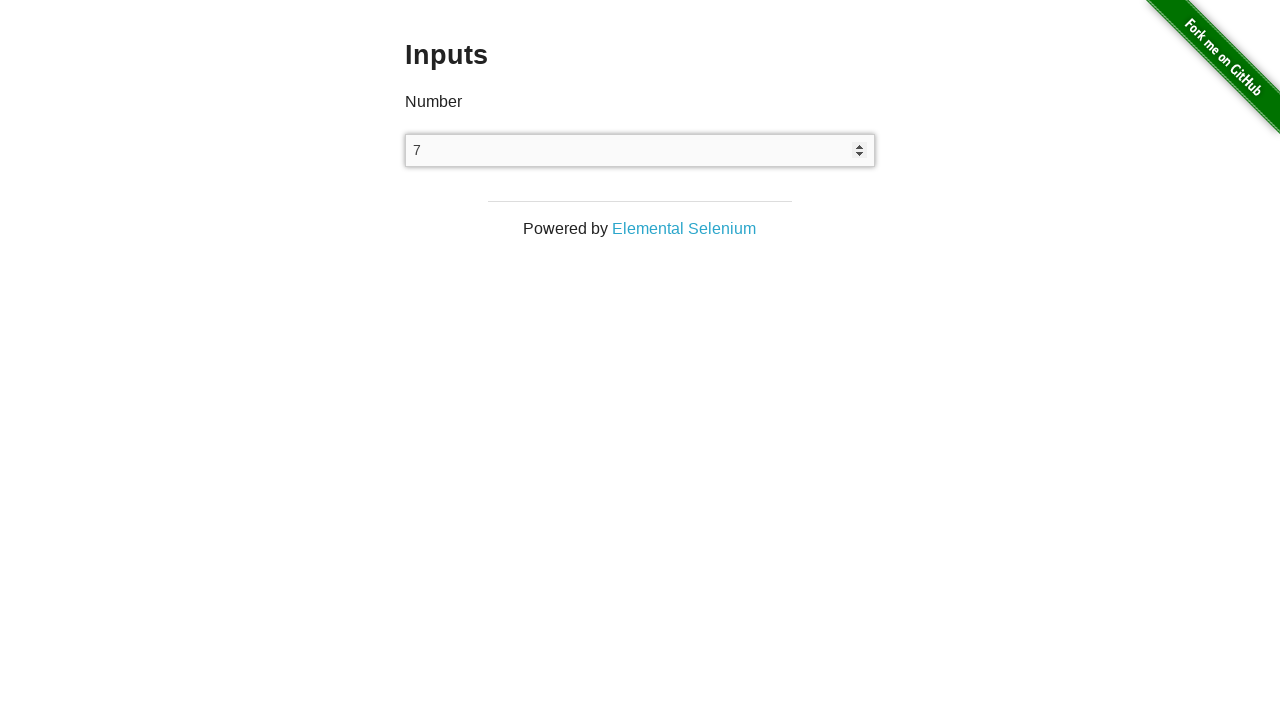

Verified that input field contains the value '7'
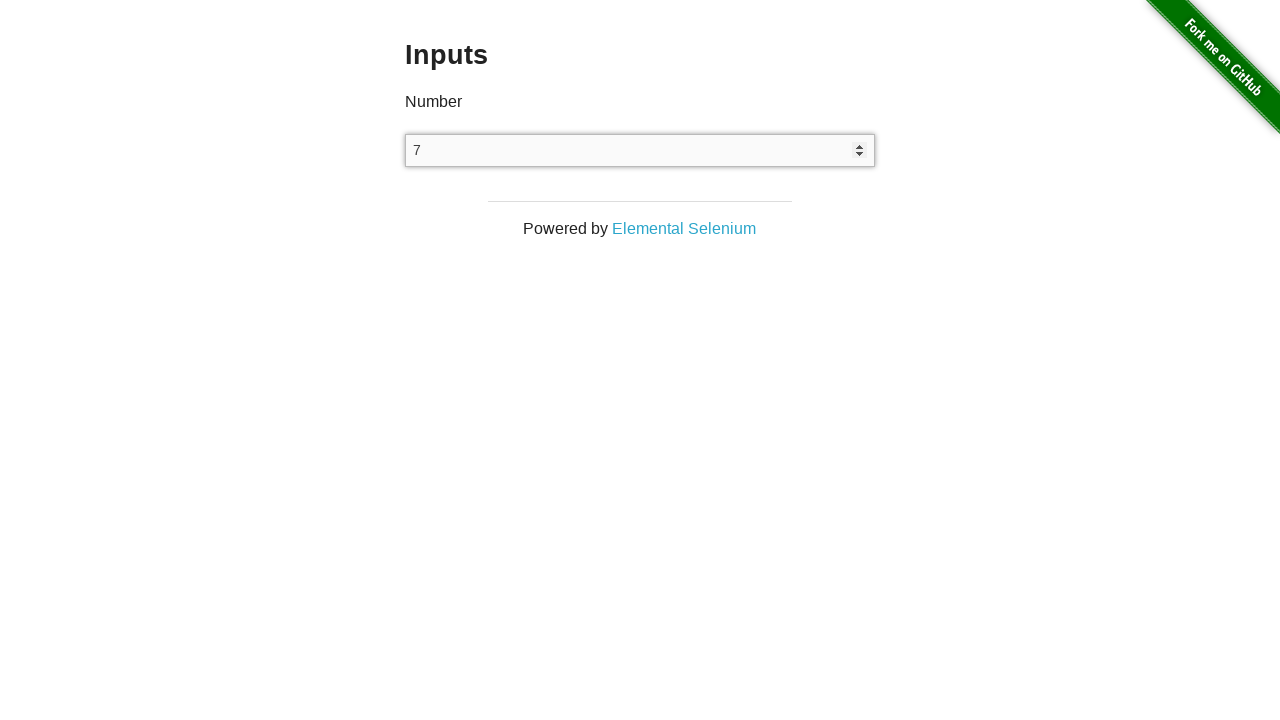

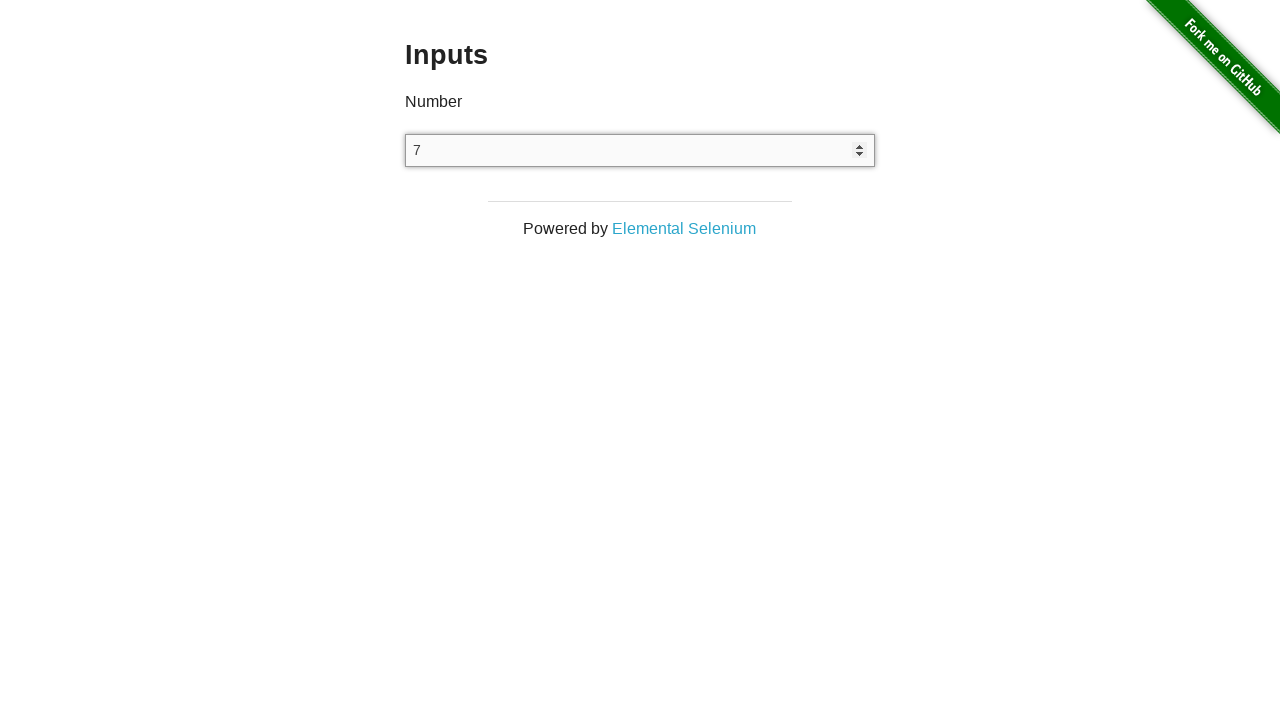